Tests date picker functionality by navigating through year, month, and date selection to set a specific date

Starting URL: https://rahulshettyacademy.com/seleniumPractise/#/offers

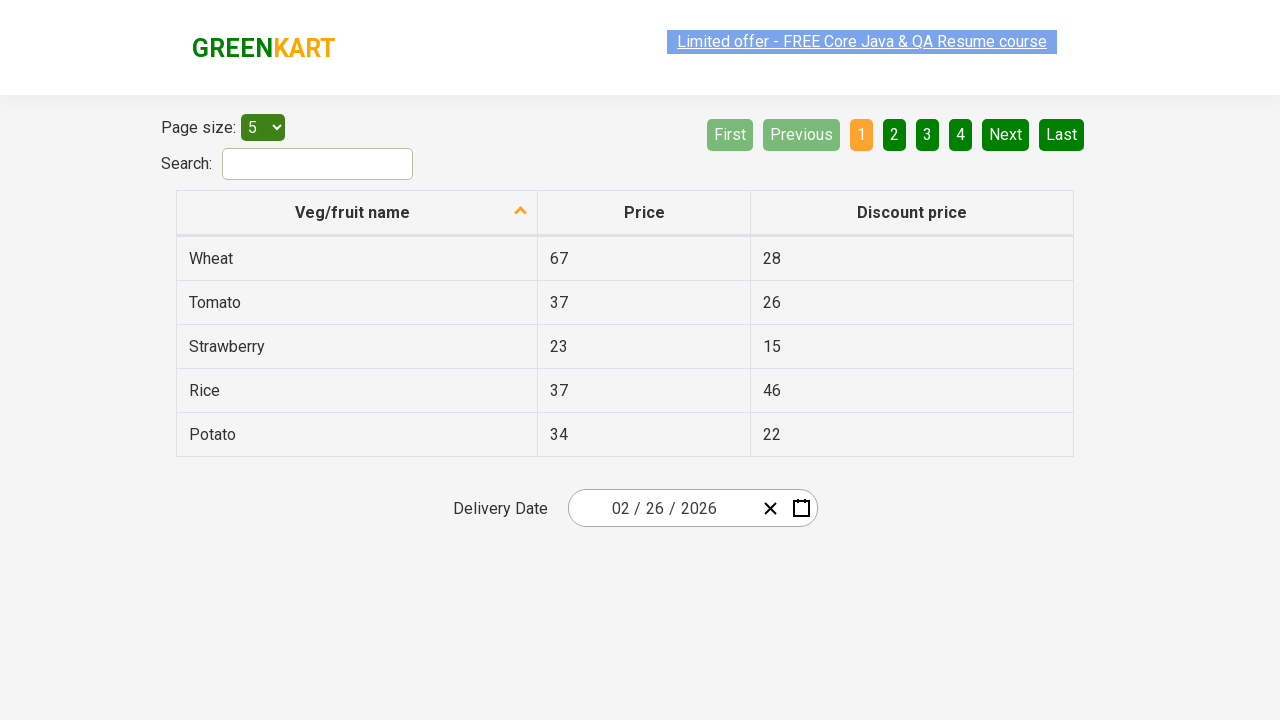

Clicked date picker input to open calendar at (662, 508) on xpath=//div[@class='react-date-picker__inputGroup']
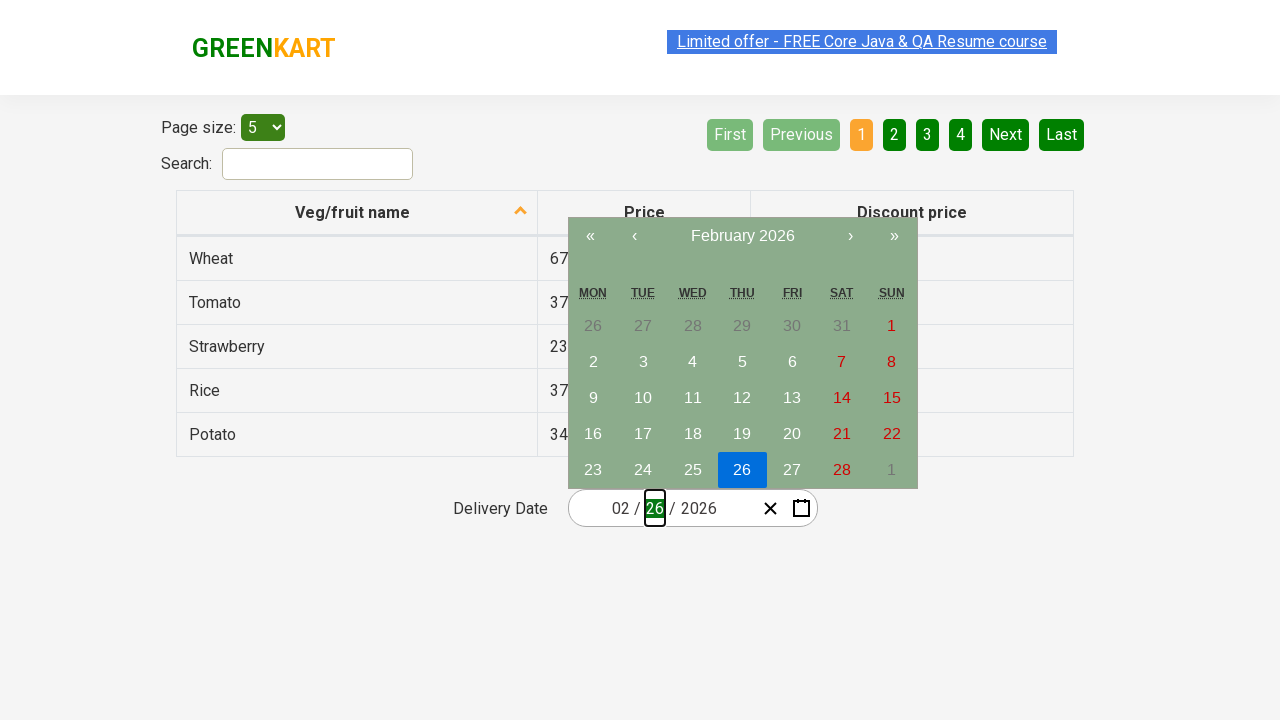

Clicked navigation label to navigate to month view at (742, 236) on .react-calendar__navigation__label
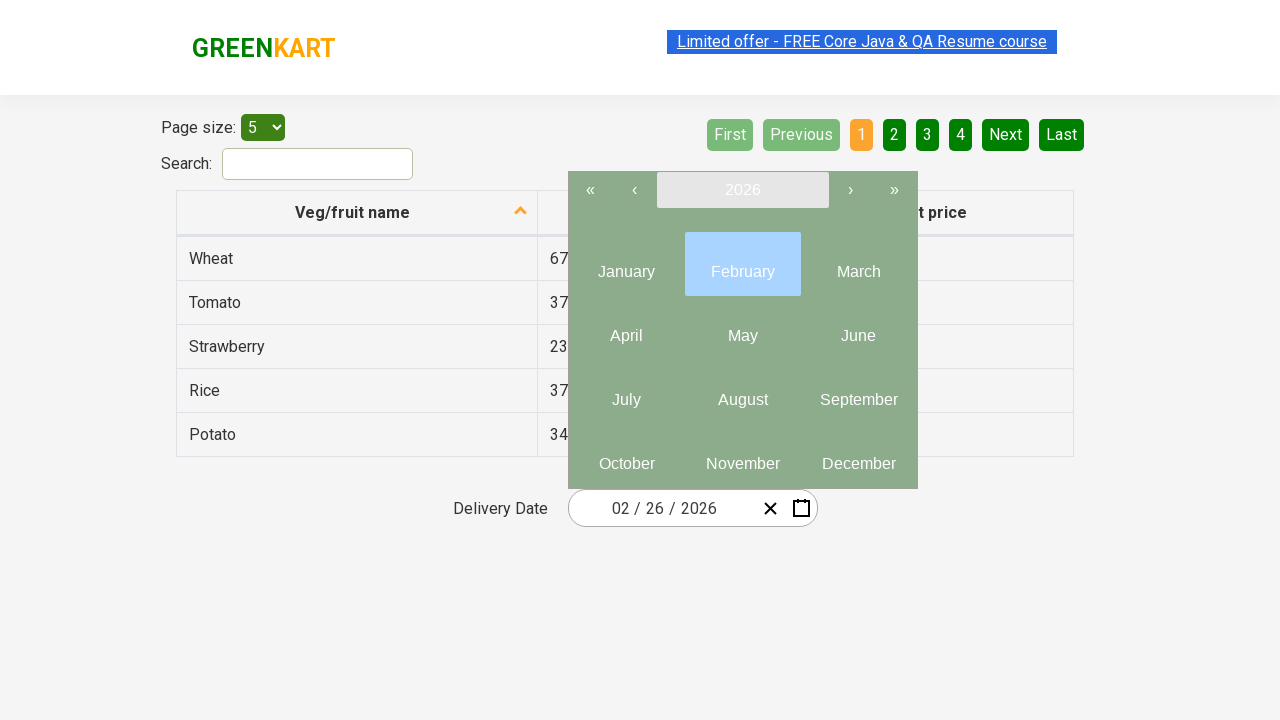

Clicked navigation label again to navigate to year view at (742, 190) on .react-calendar__navigation__label
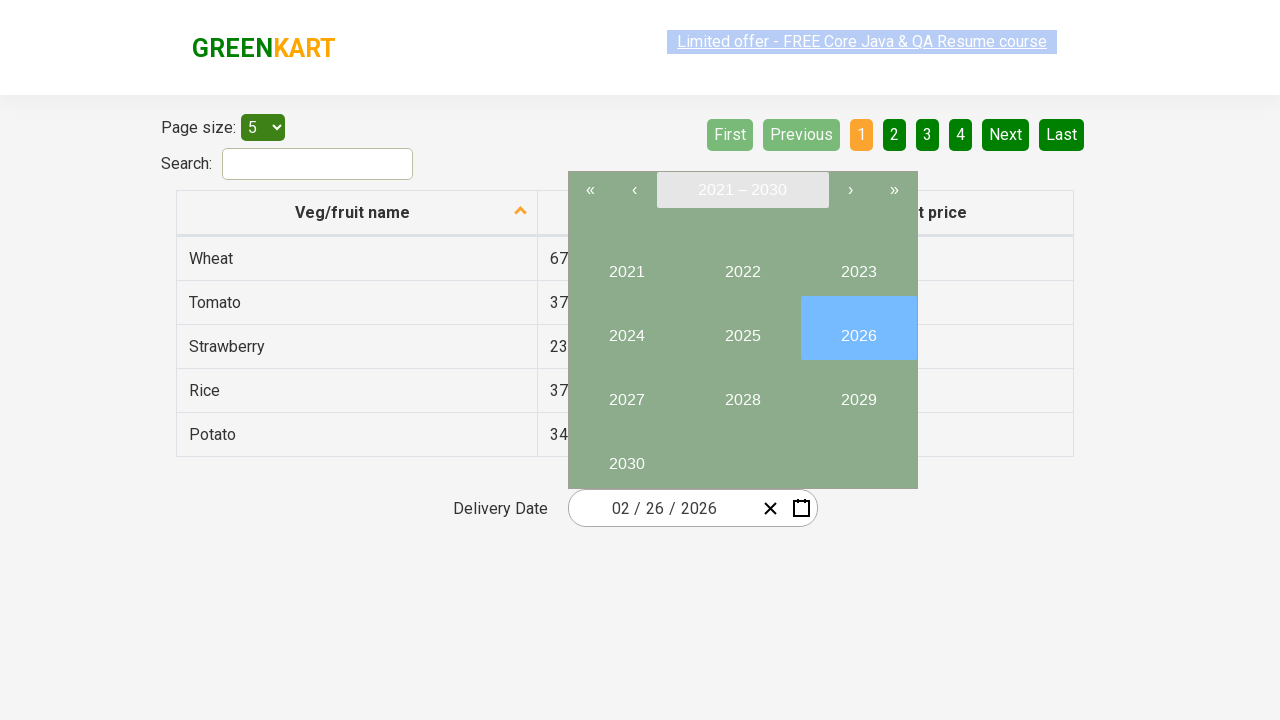

Selected year 2021 at (626, 264) on xpath=//button[text()='2021']
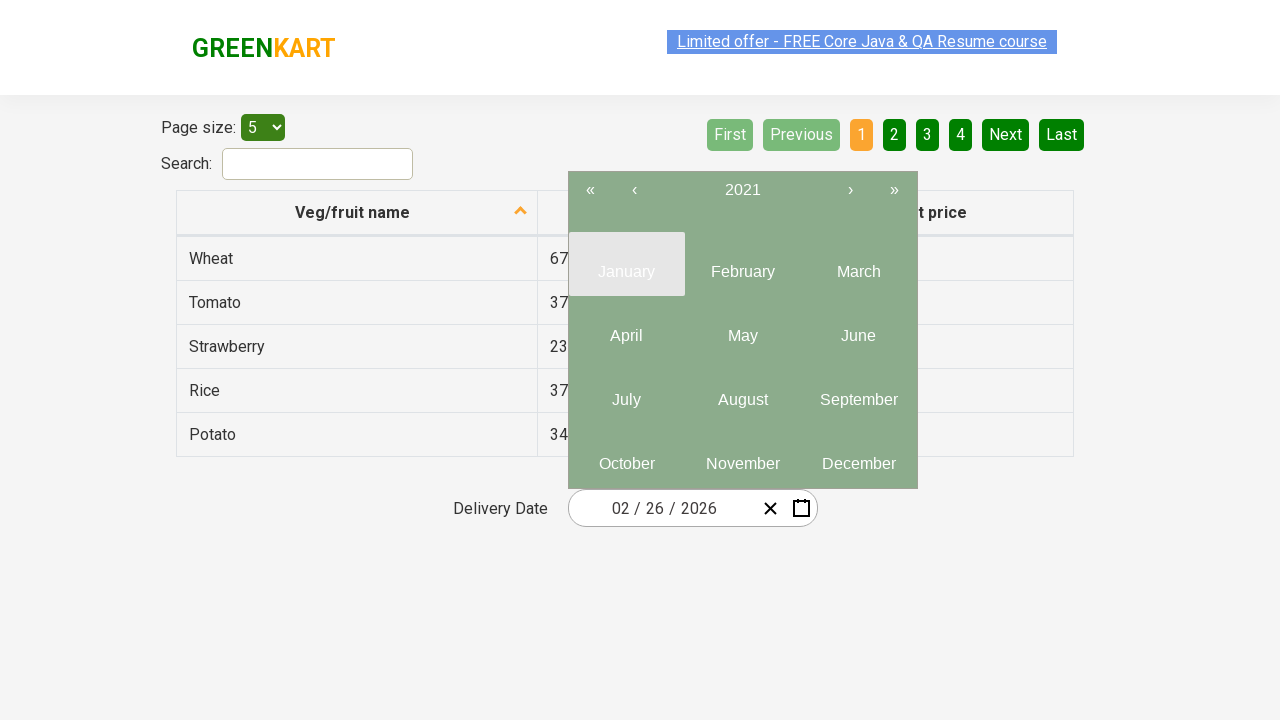

Selected month May (5th month) at (742, 328) on xpath=//button[@class='react-calendar__tile react-calendar__year-view__months__m
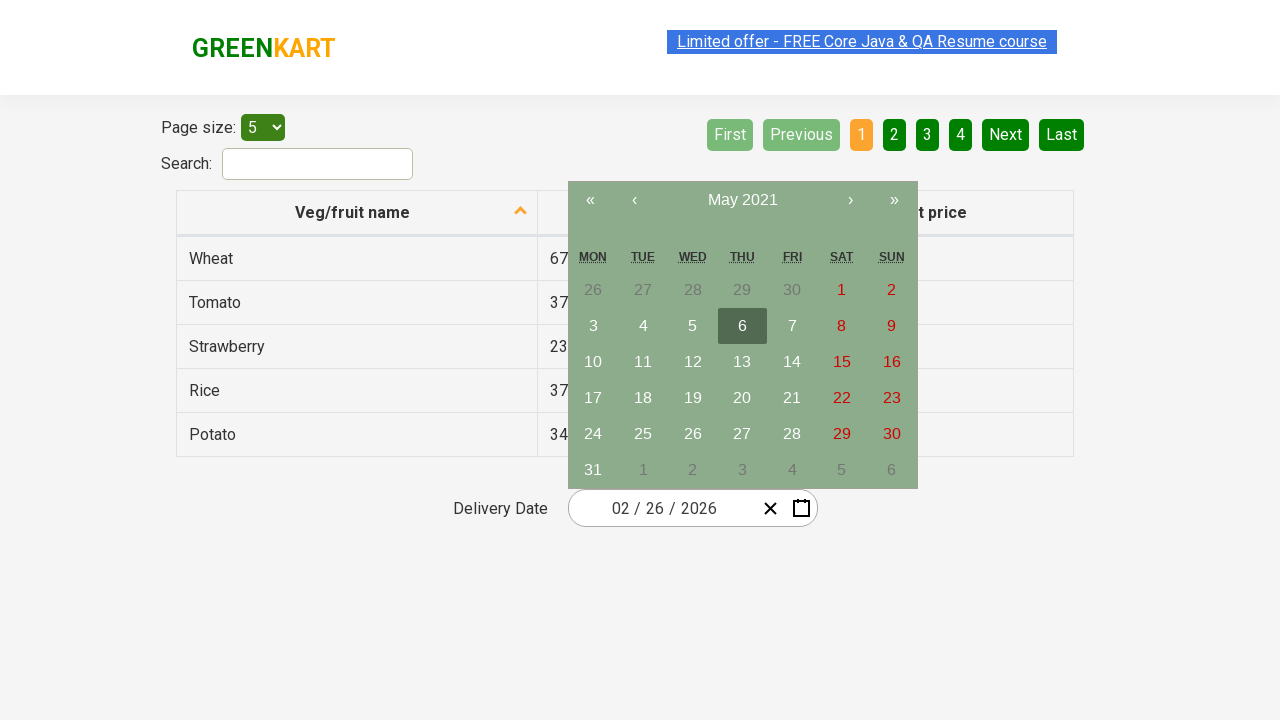

Selected date 11 at (643, 362) on xpath=//abbr[text()='11']
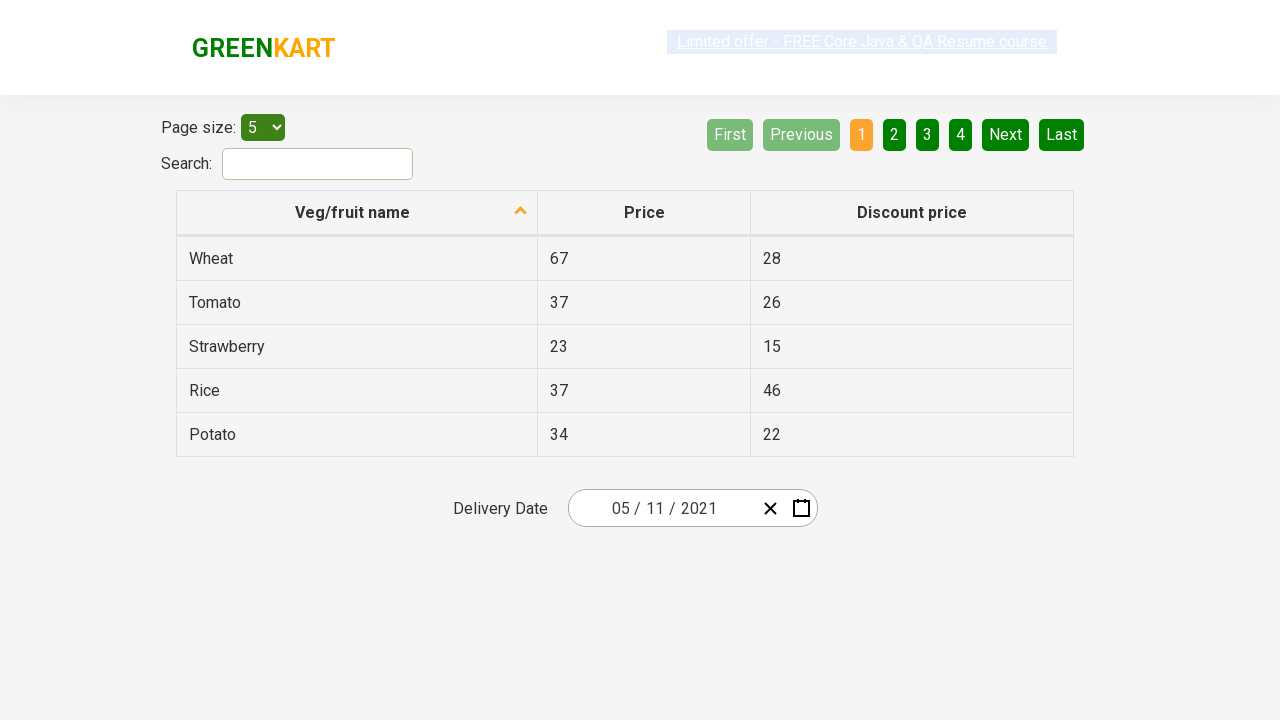

Waited for date to be set (1000ms timeout)
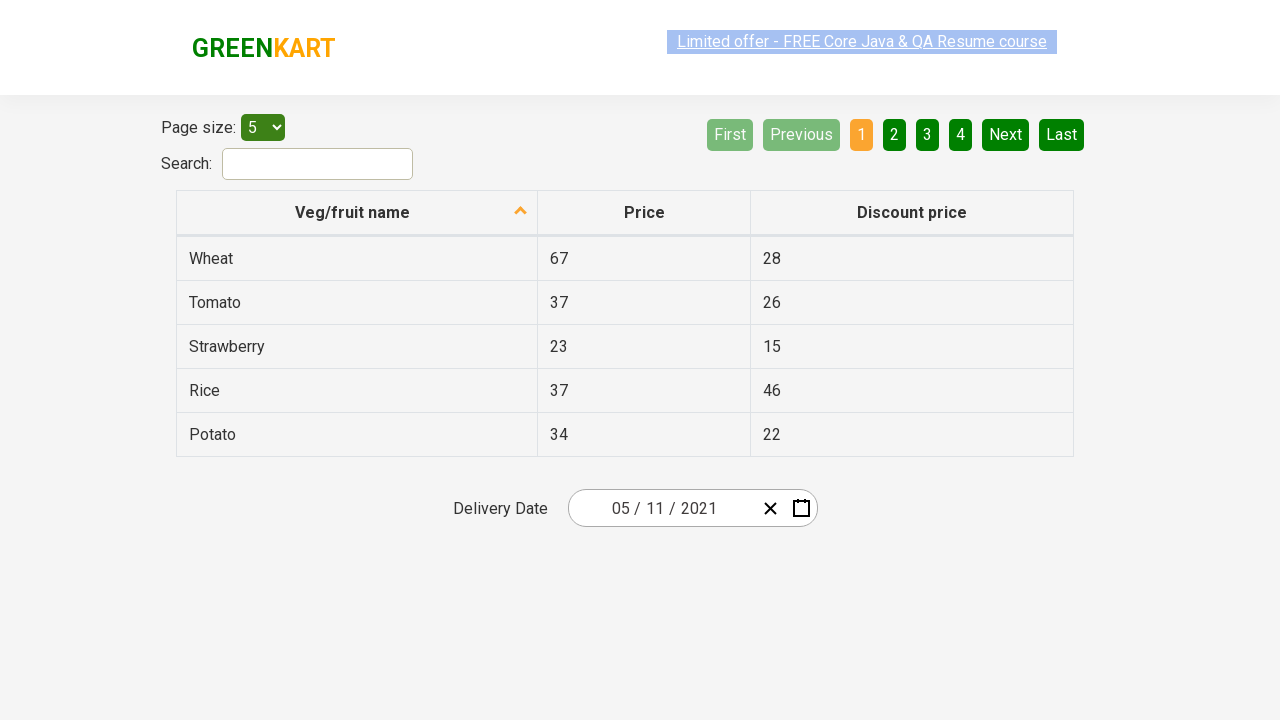

Retrieved selected date text: 0 /  / 
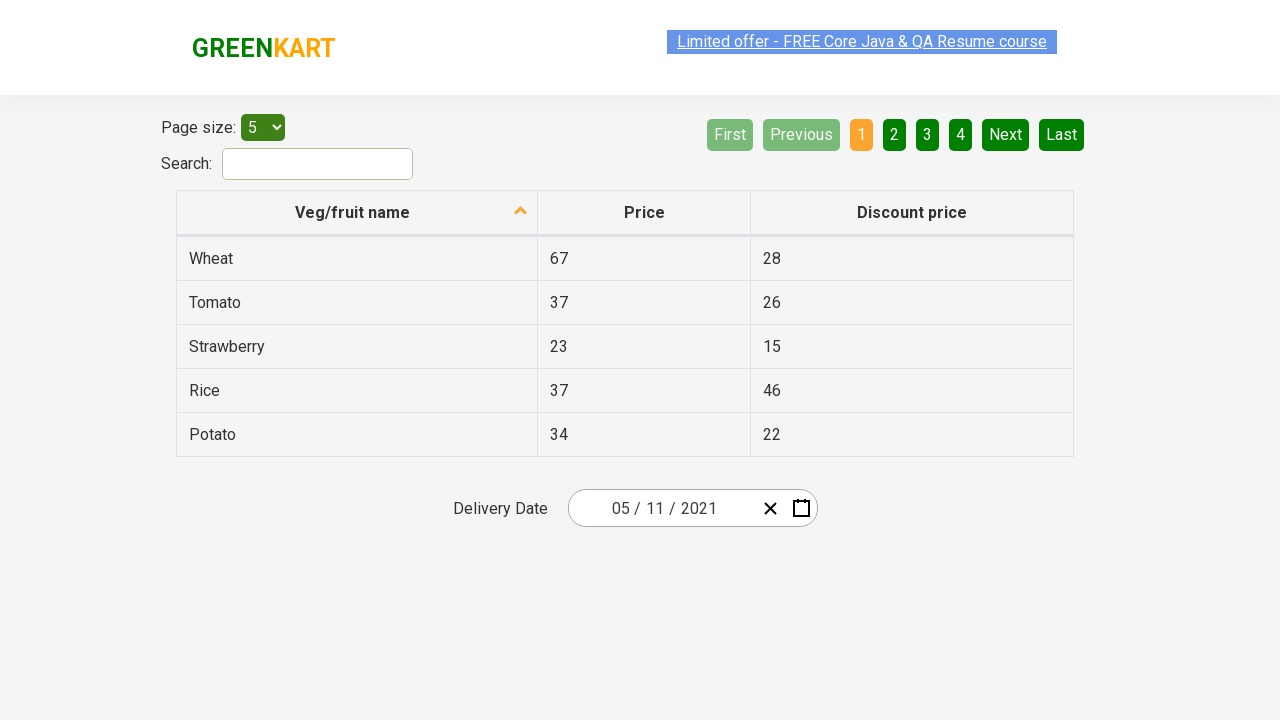

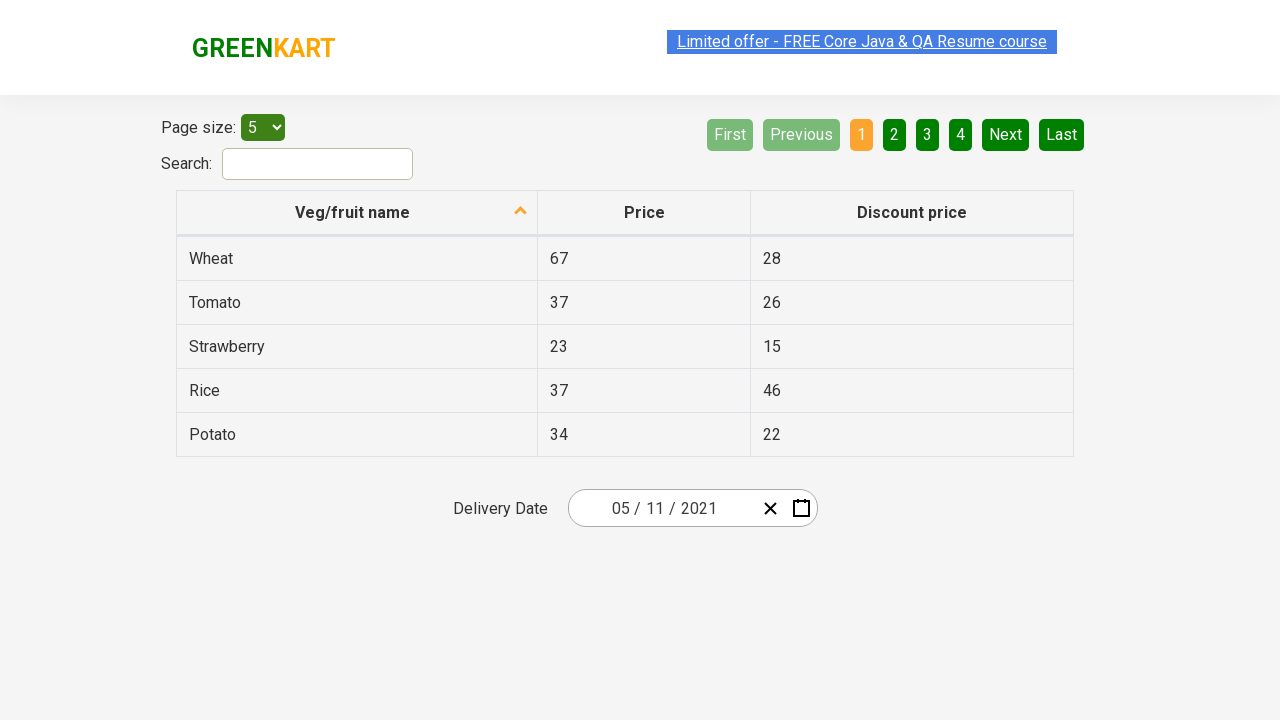